Tests radio button functionality on a Google Form by clicking on a radio option and verifying it becomes selected

Starting URL: https://docs.google.com/forms/d/e/1FAIpQLSfiypnd69zhuDkjKgqvpID9kwO29UCzeCVrGGtbNPZXQok0jA/viewform

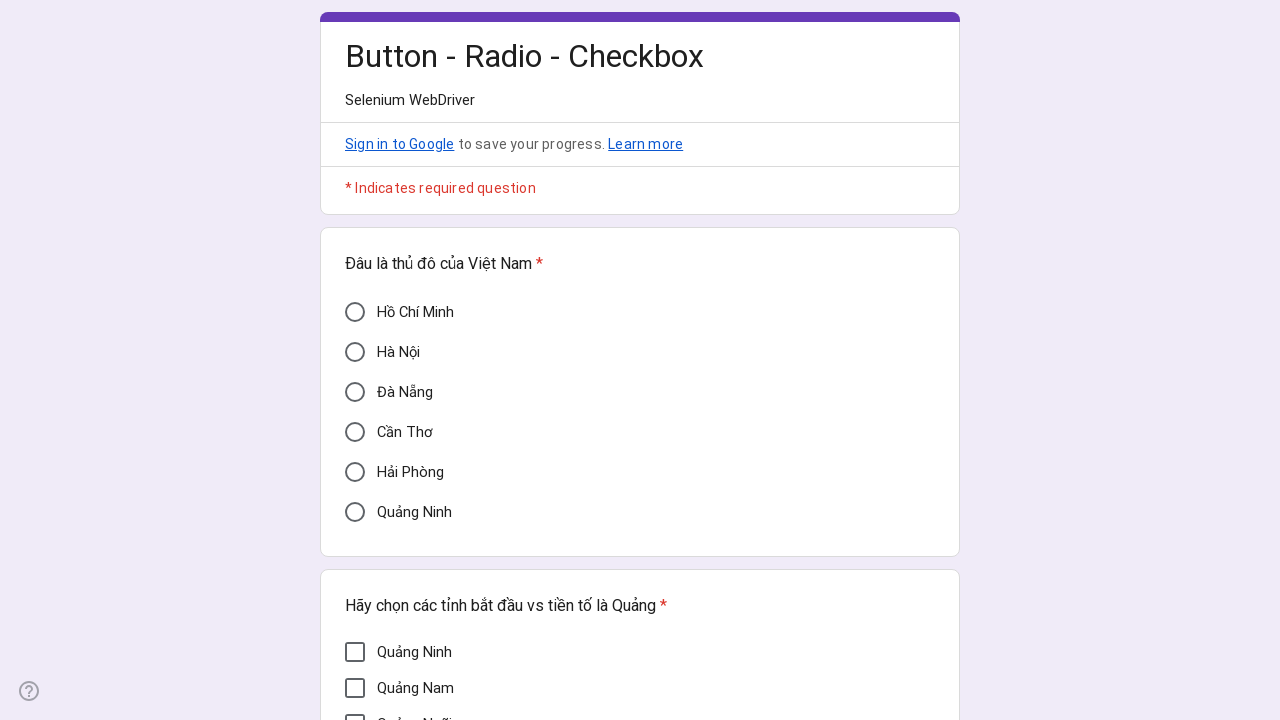

Form loaded and 'Cần Thơ' radio button option became visible
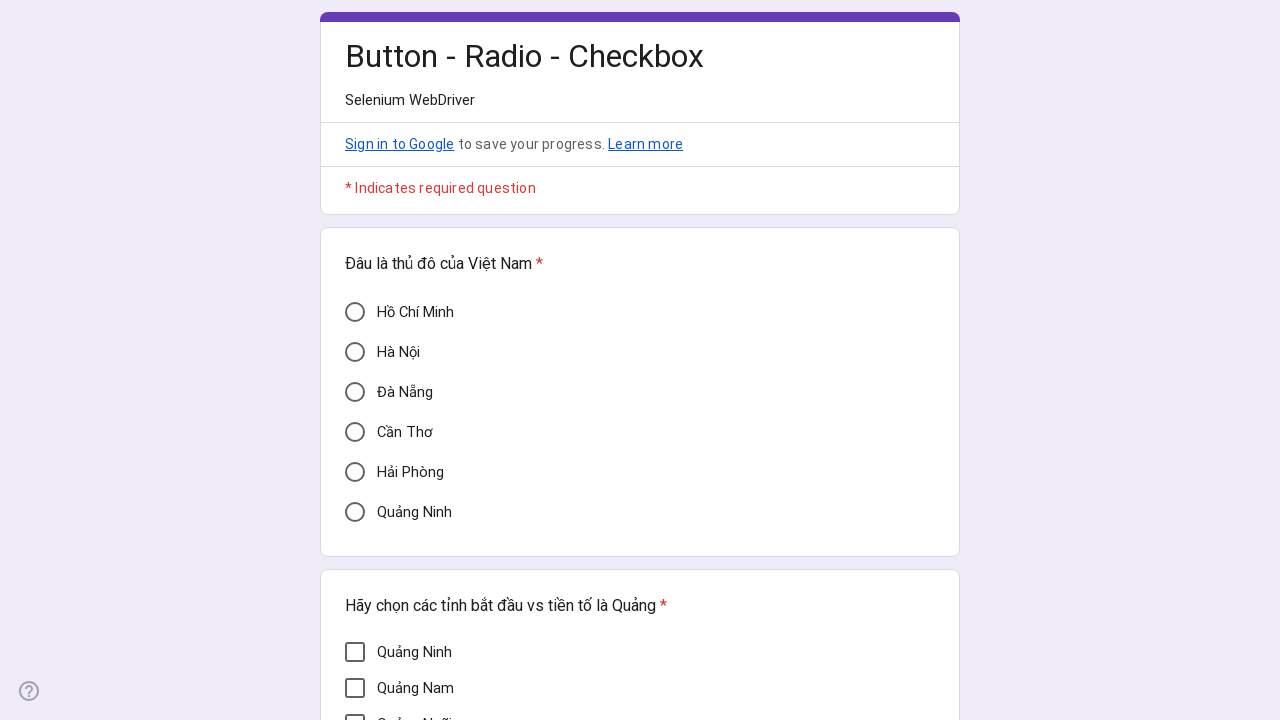

Clicked on 'Cần Thơ' radio button at (355, 432) on div[aria-label='Cần Thơ']
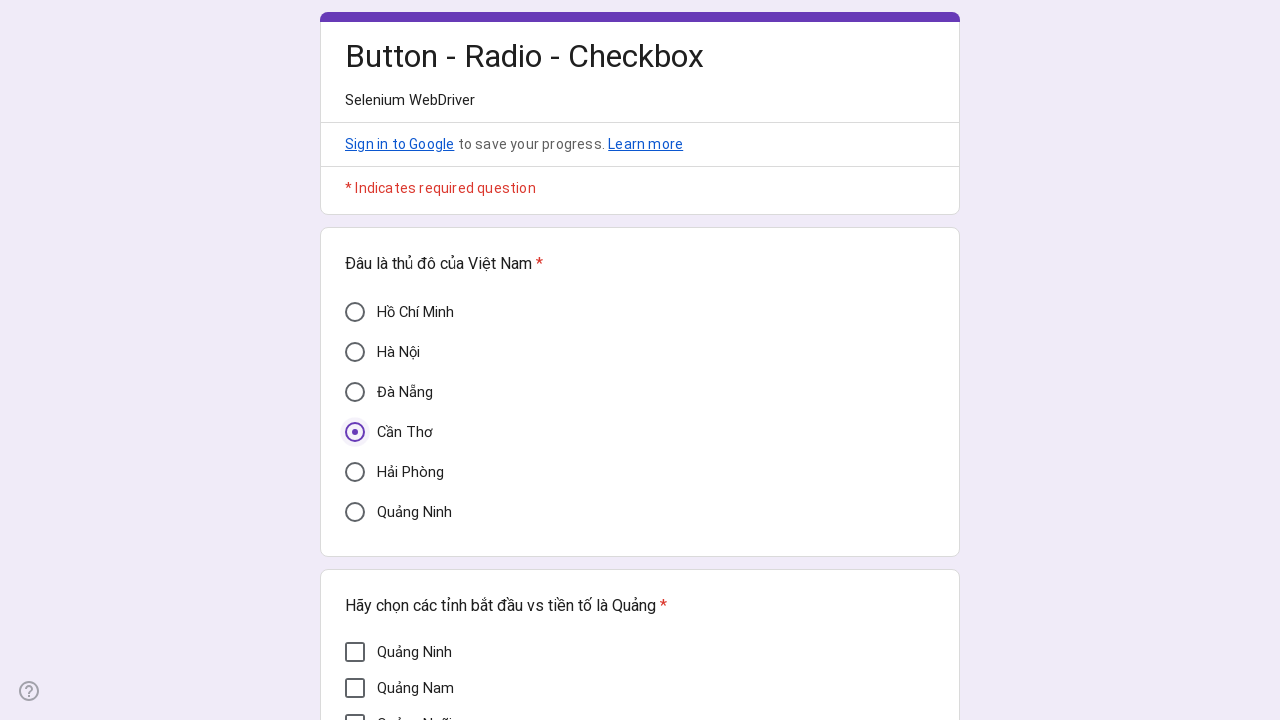

Verified 'Cần Thơ' radio button is selected (aria-checked='true')
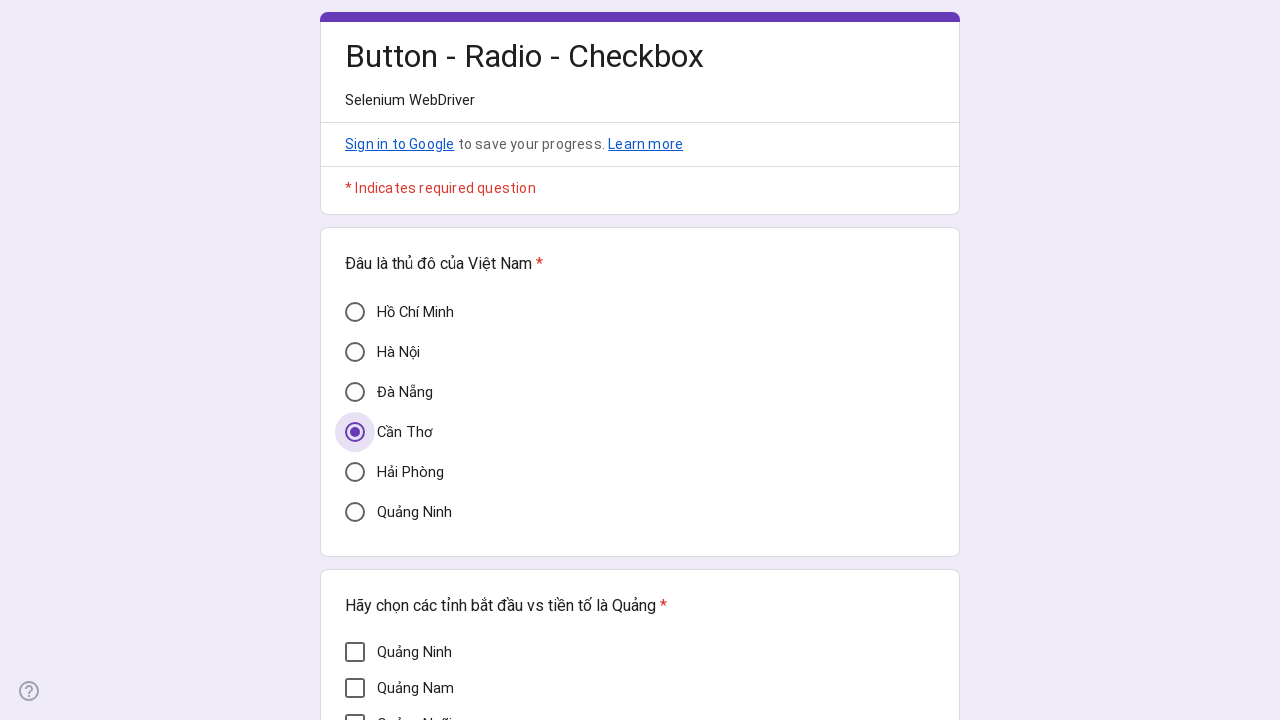

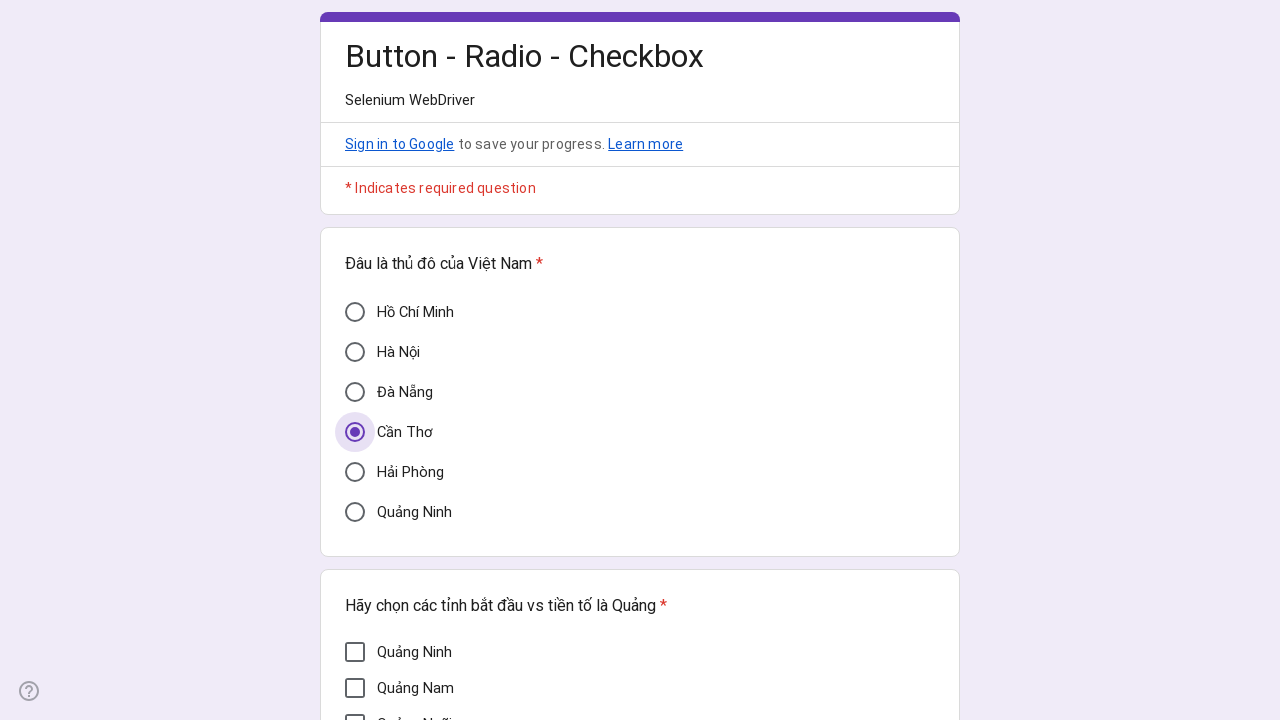